Tests clicking the lower order button on the scooter rental homepage after scrolling to it

Starting URL: https://qa-scooter.praktikum-services.ru/

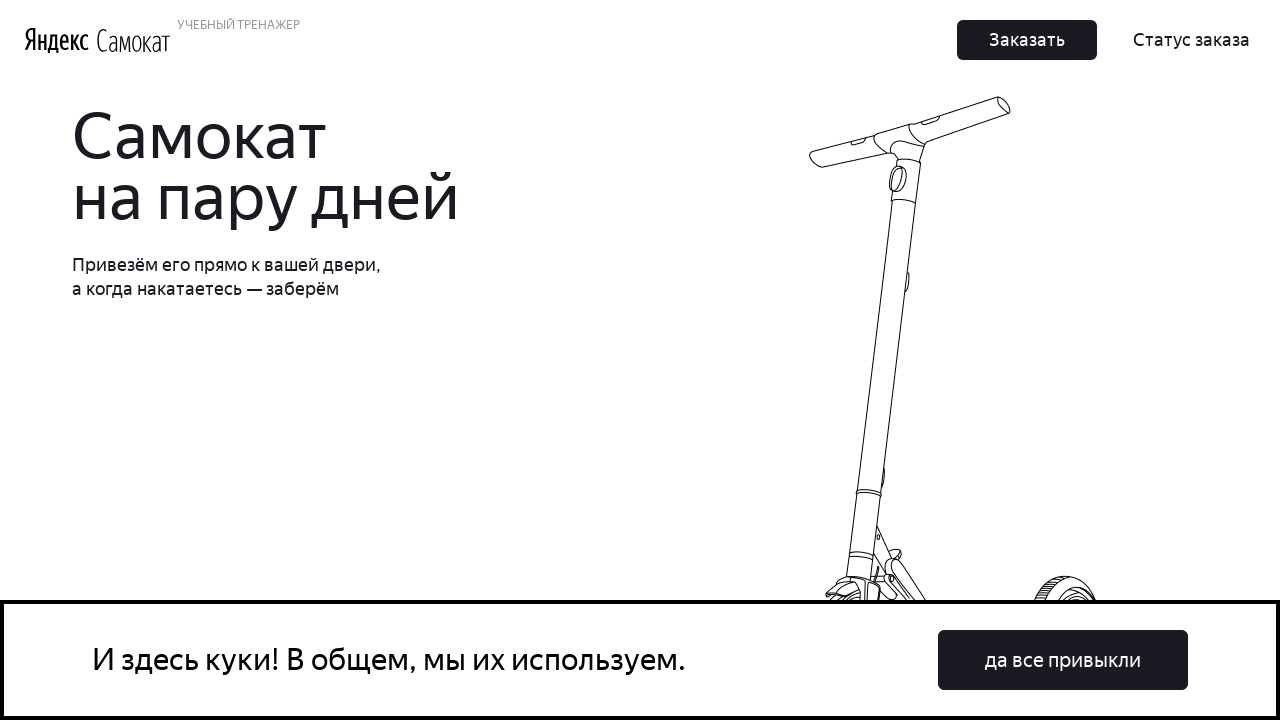

Located the lower order button element
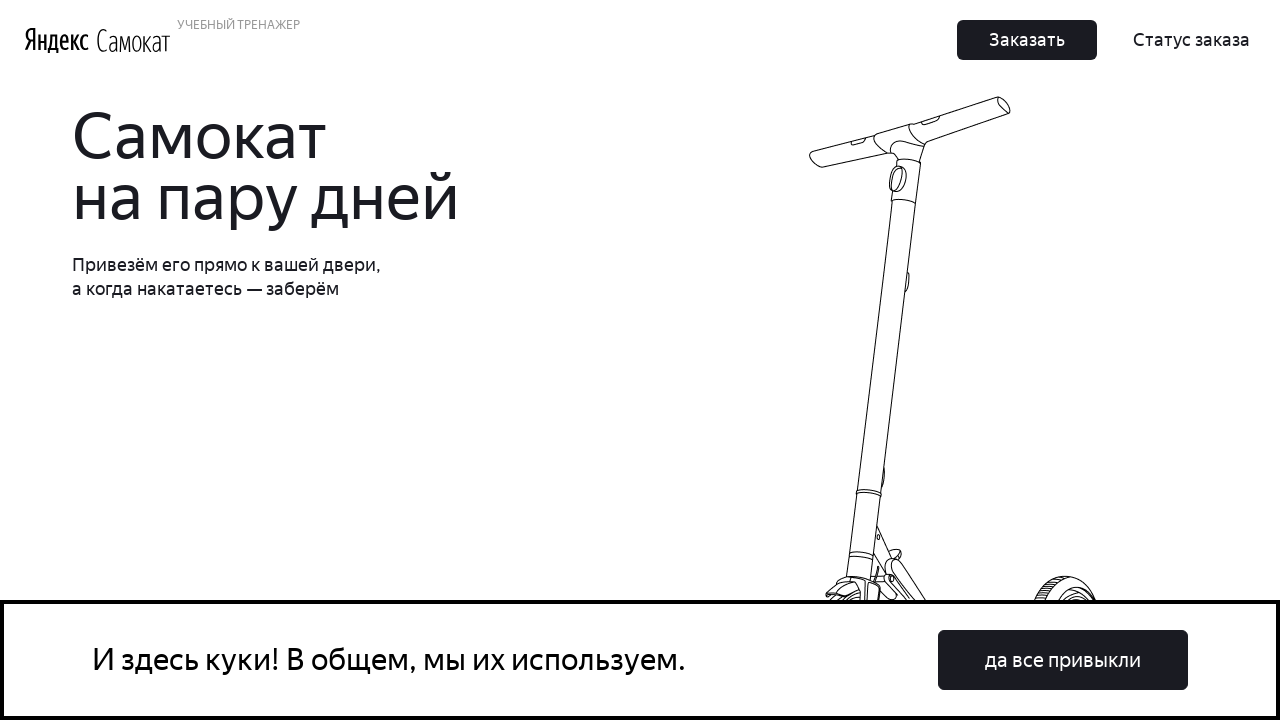

Scrolled to the lower order button
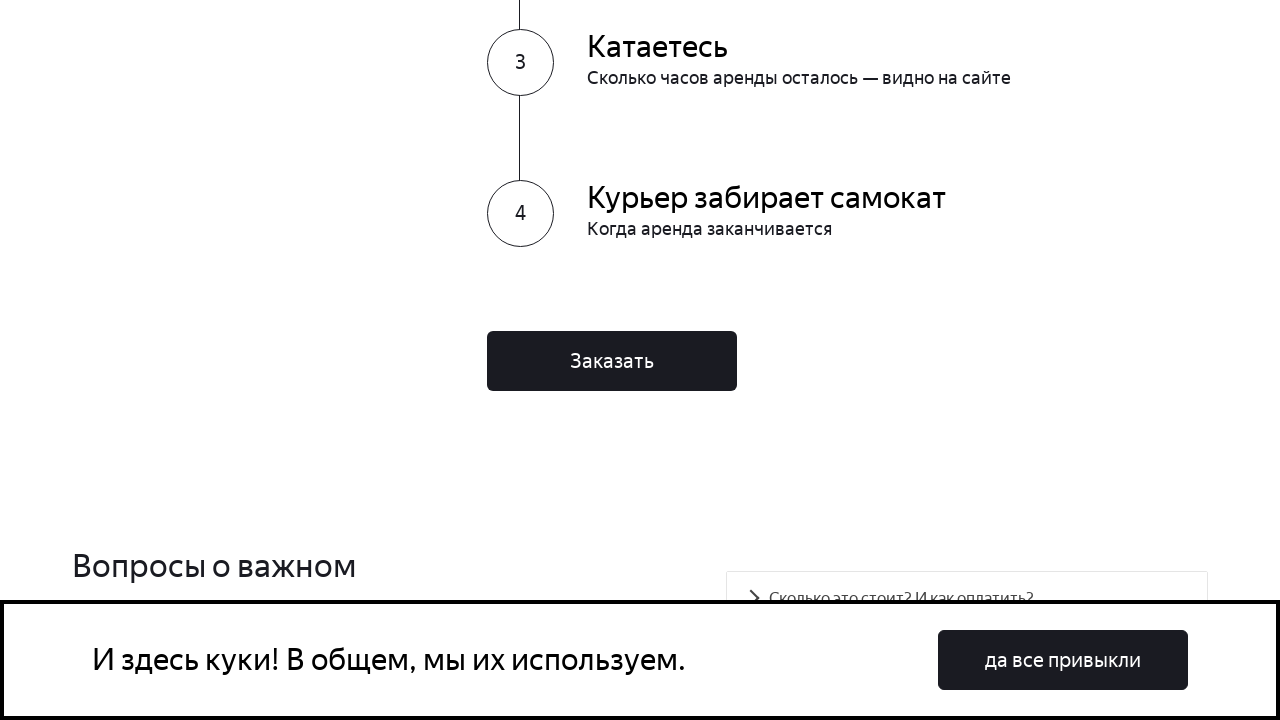

Clicked the lower order button at (612, 361) on div.Home_FinishButton__1_cWm button
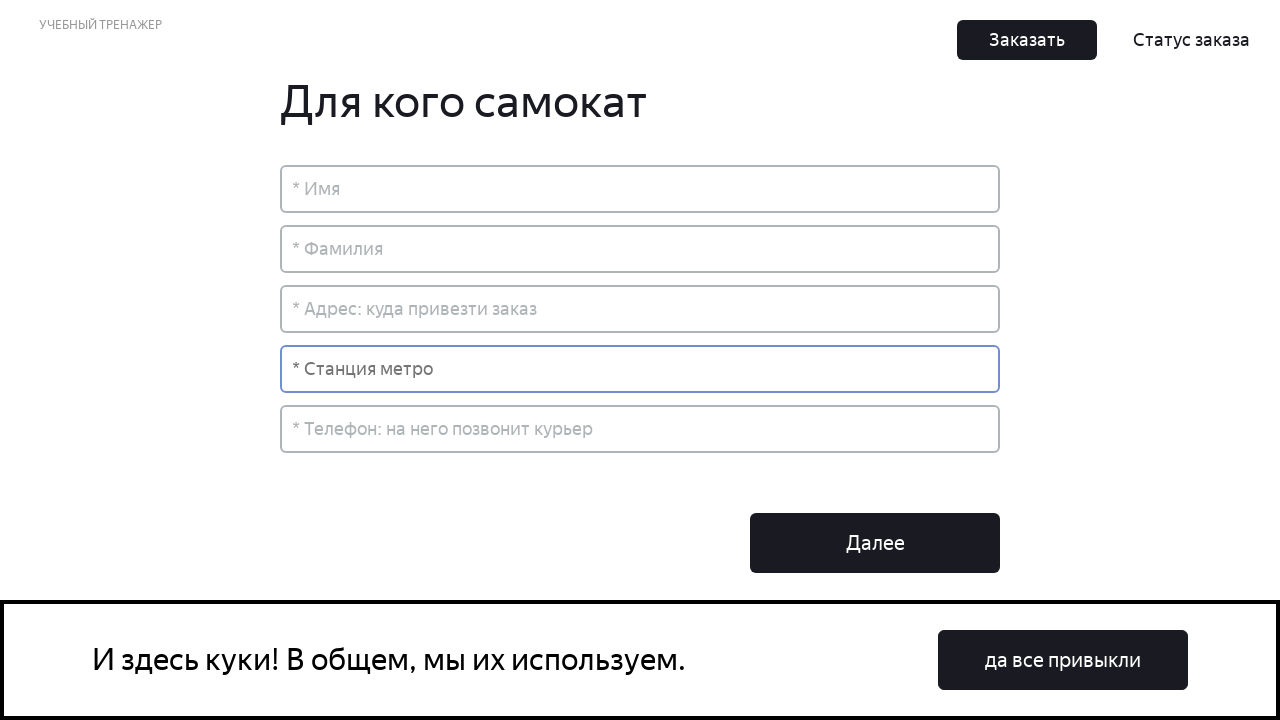

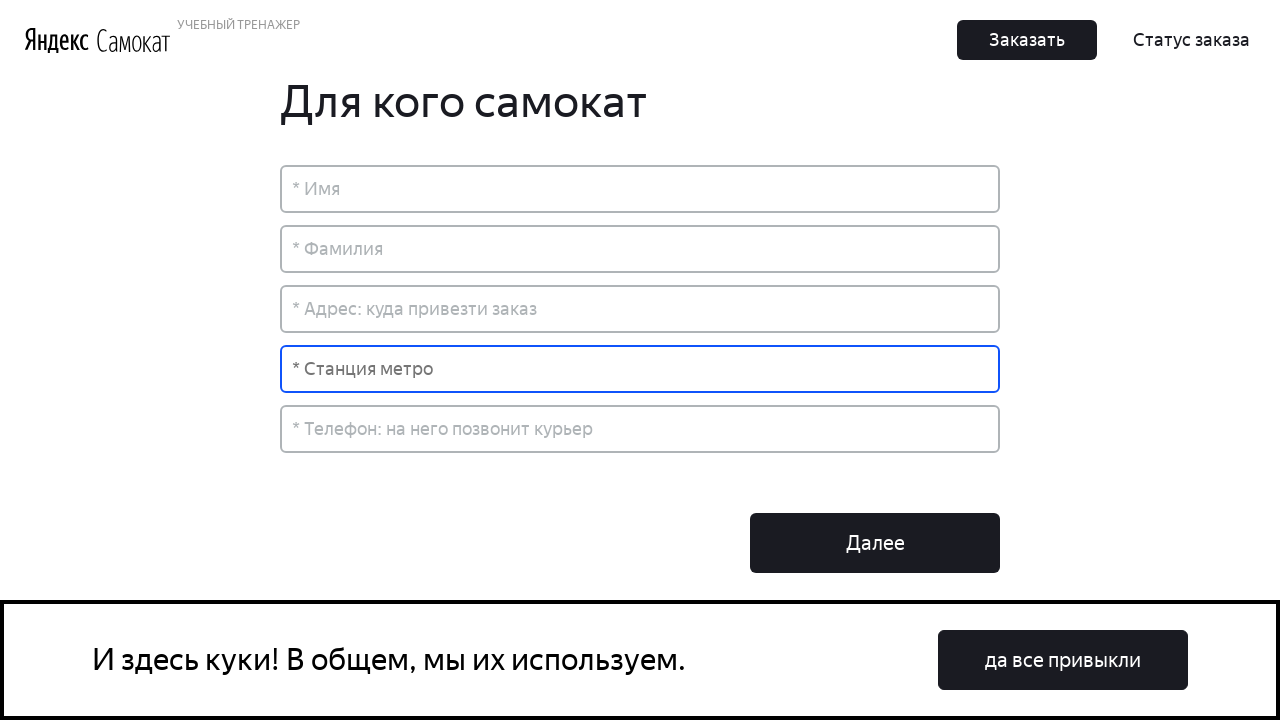